Tests dropdown selection functionality by selecting options using different methods - by index, by value, and by visible text

Starting URL: https://the-internet.herokuapp.com/dropdown

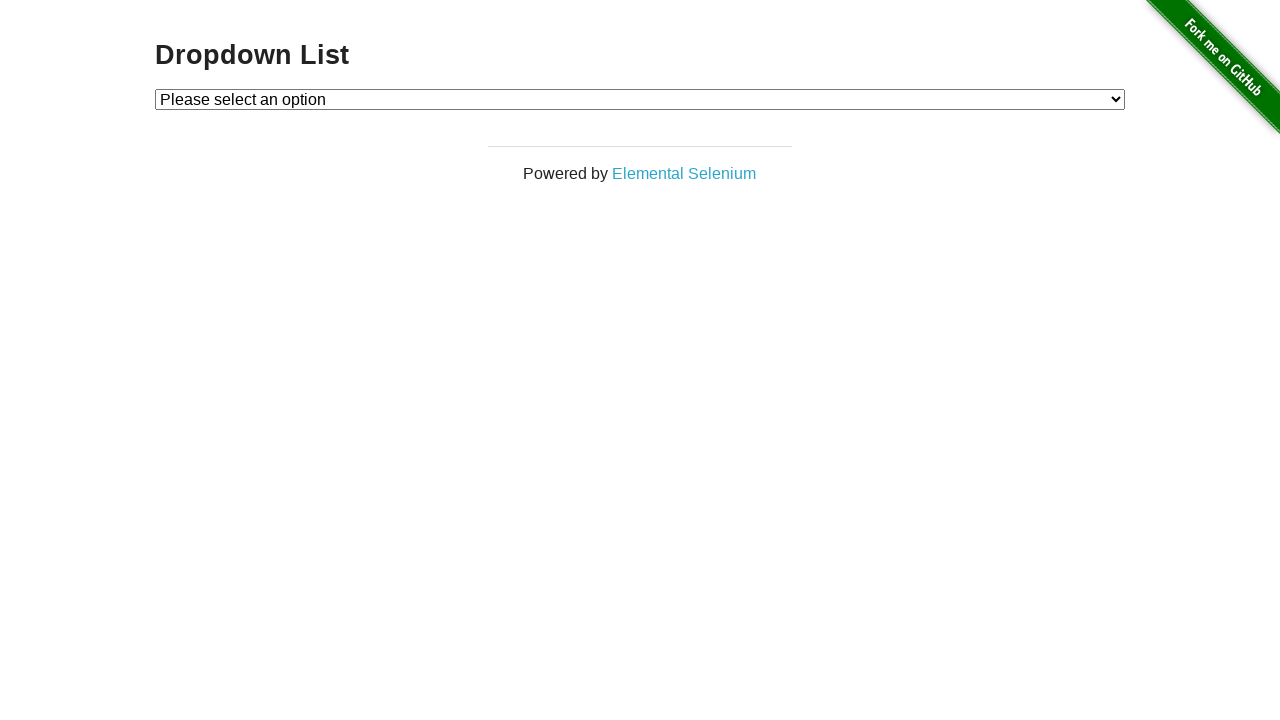

Located dropdown element with id 'dropdown'
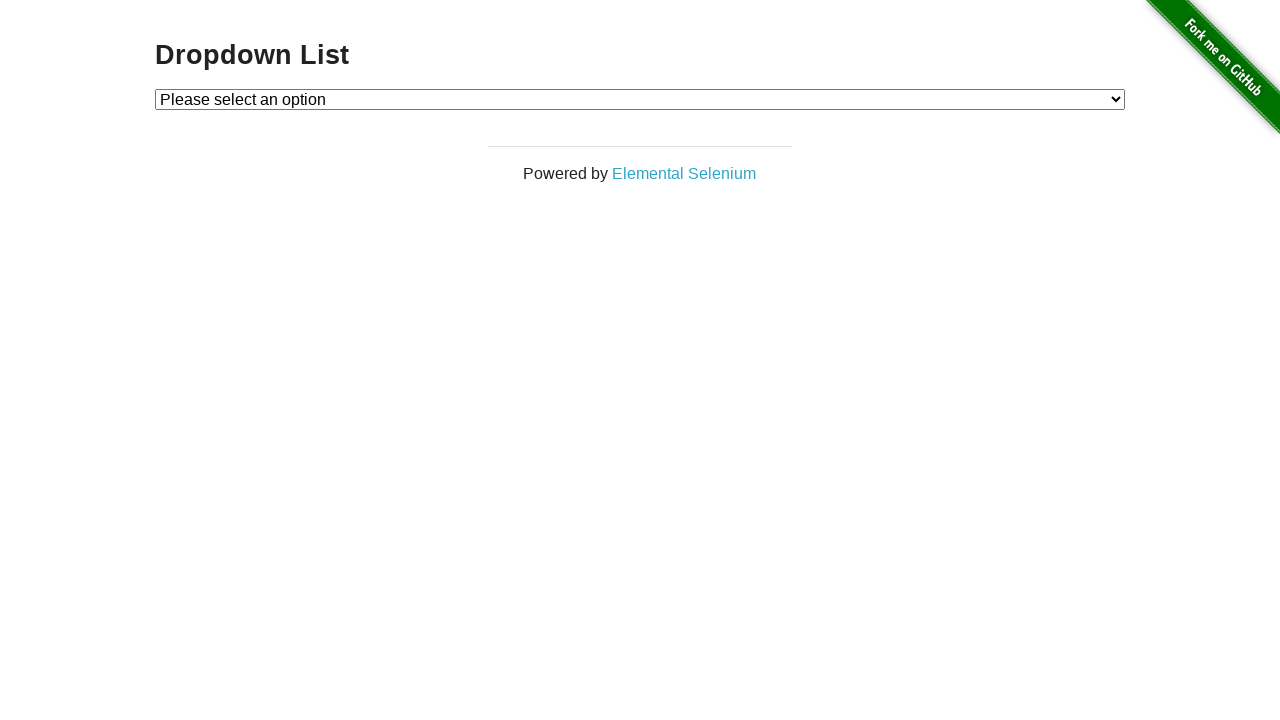

Selected first option by index (Option 1) on #dropdown
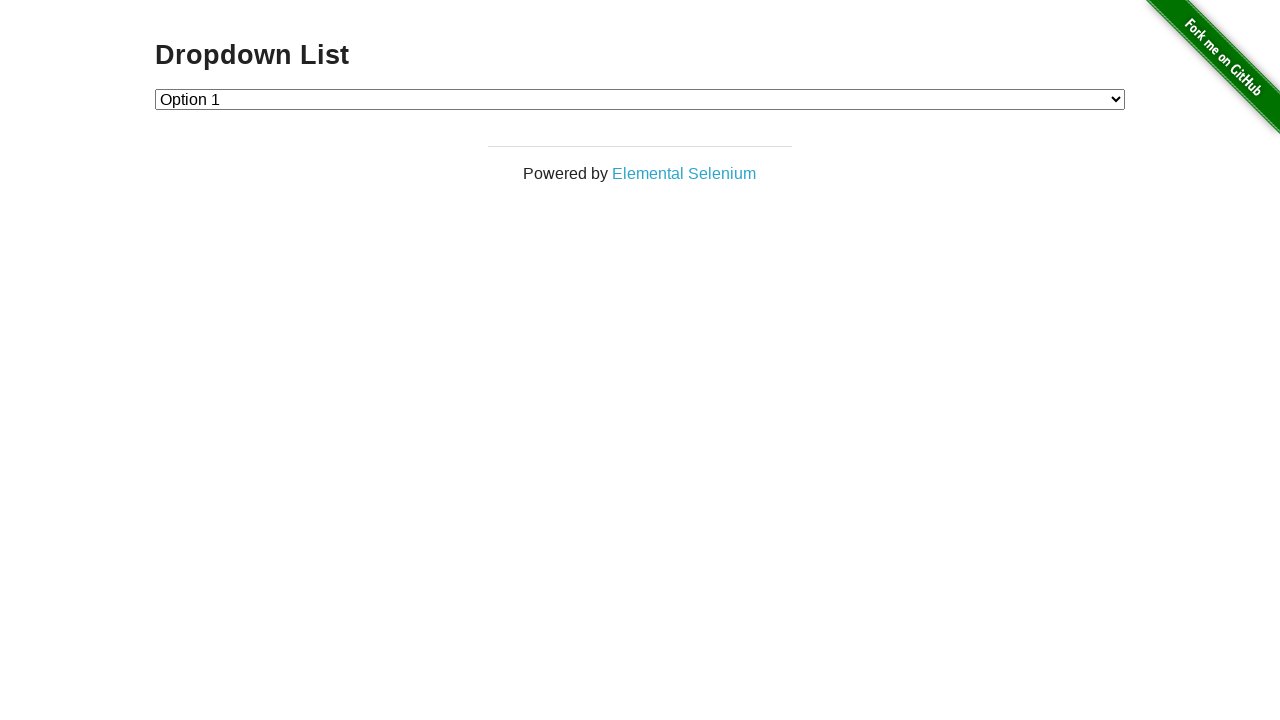

Selected second option by value '2' on #dropdown
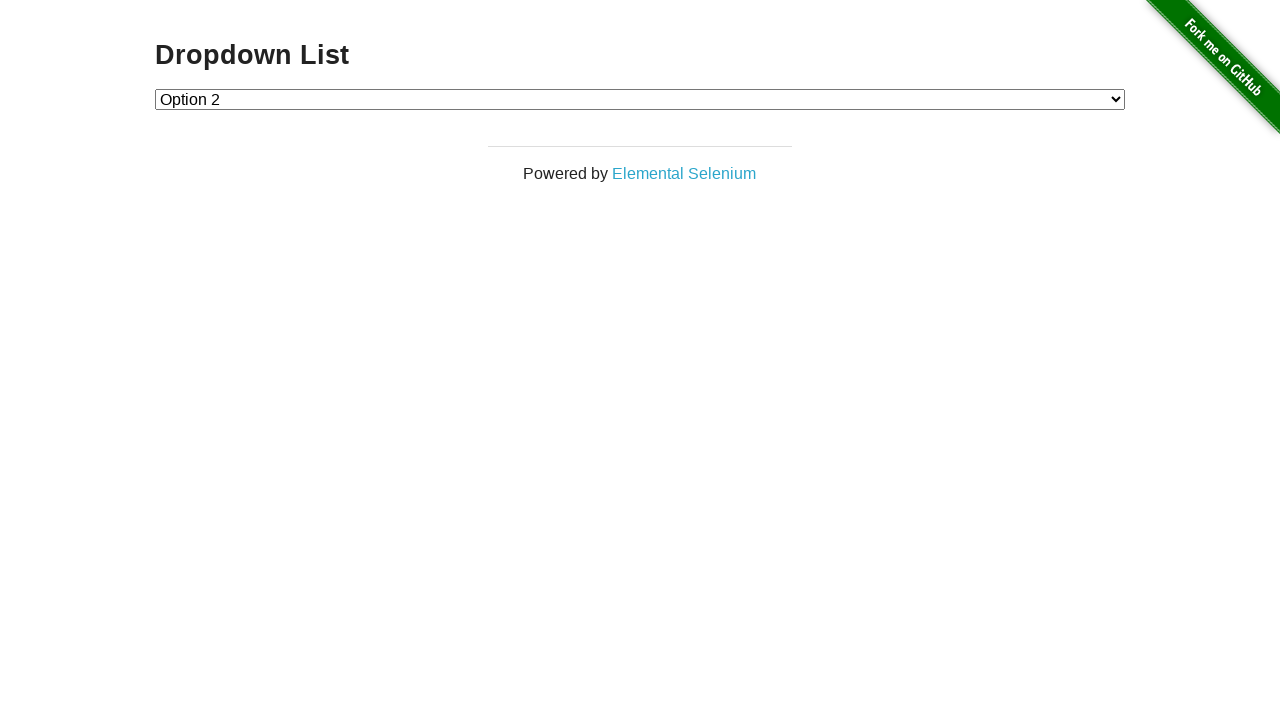

Selected option by visible text 'Option 1' on #dropdown
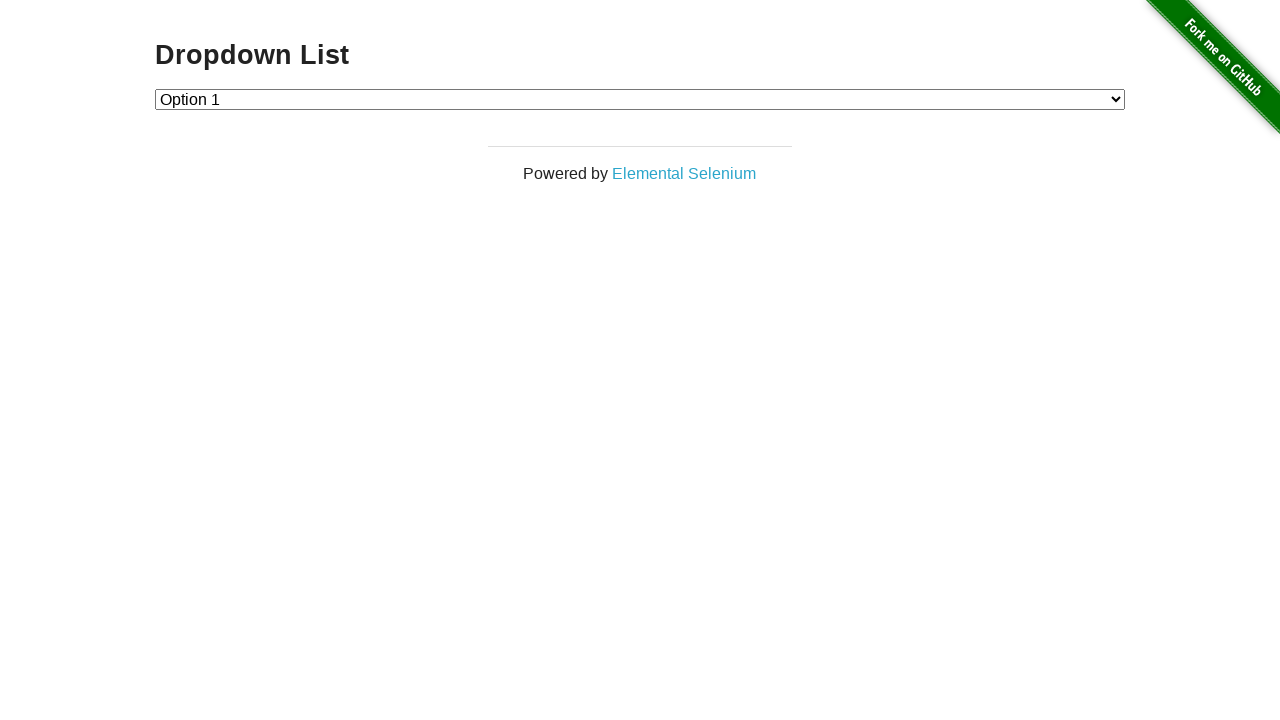

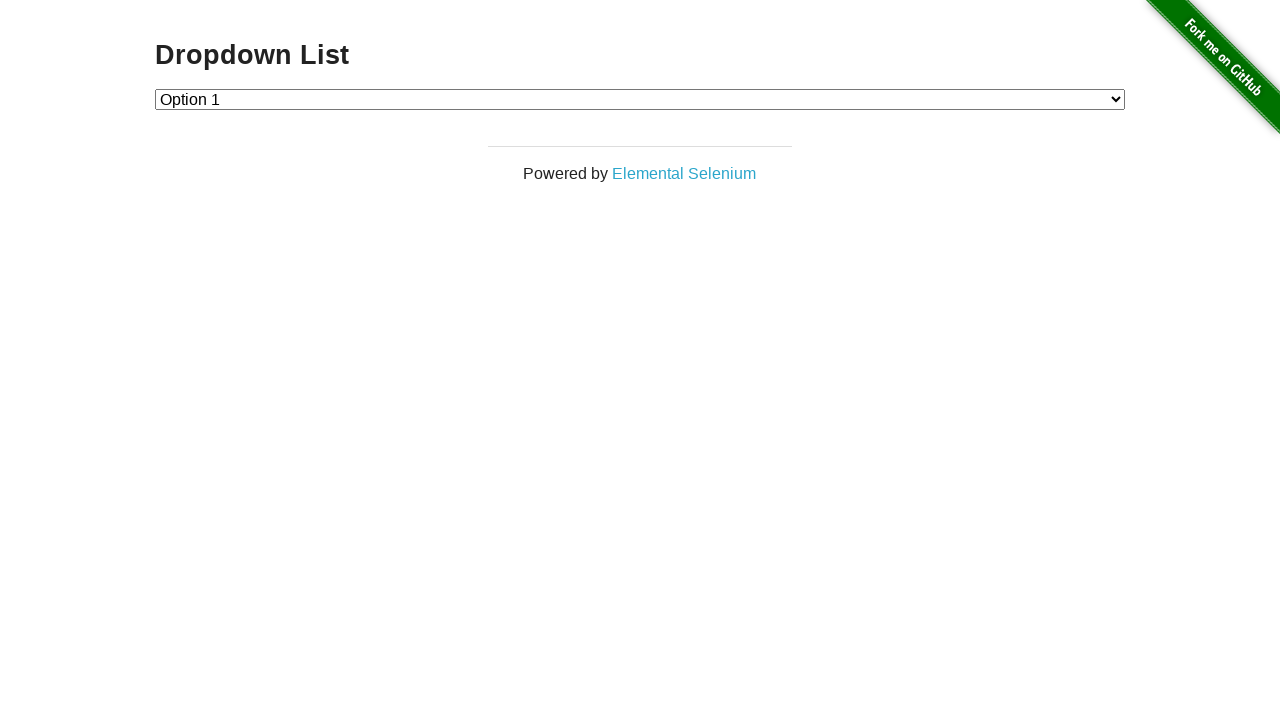